Tests file download functionality by navigating to a file download page and clicking a download link for a document file, then verifies the download completed successfully.

Starting URL: https://testcenter.techproeducation.com/index.php?page=file-download

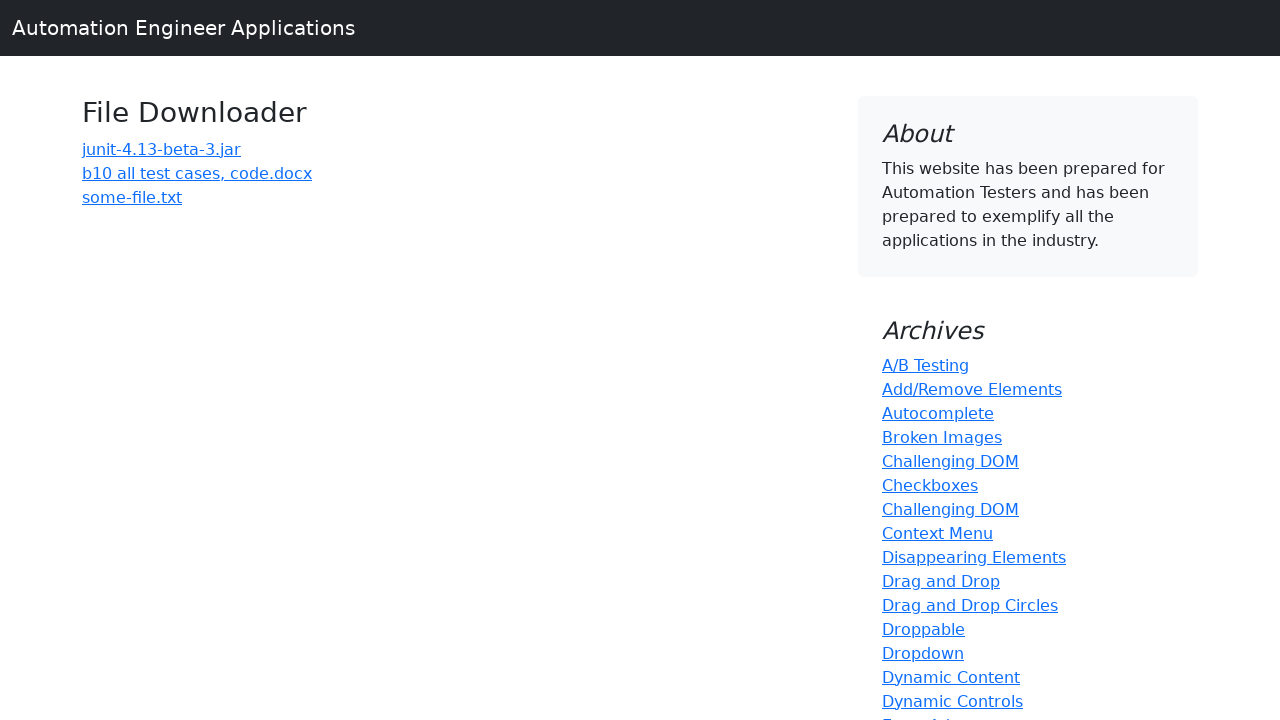

Navigated to file download page
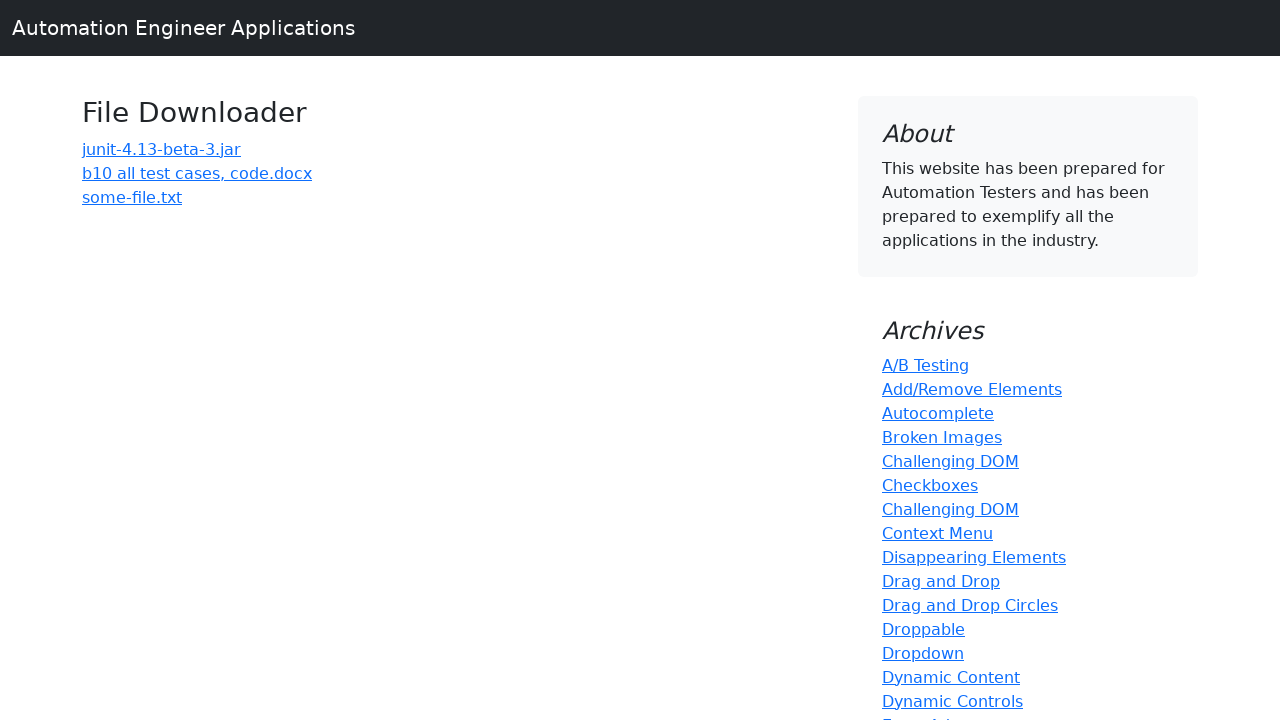

Clicked download link for 'b10 all test cases, code.docx' at (197, 173) on a:text('b10 all test cases, code.docx')
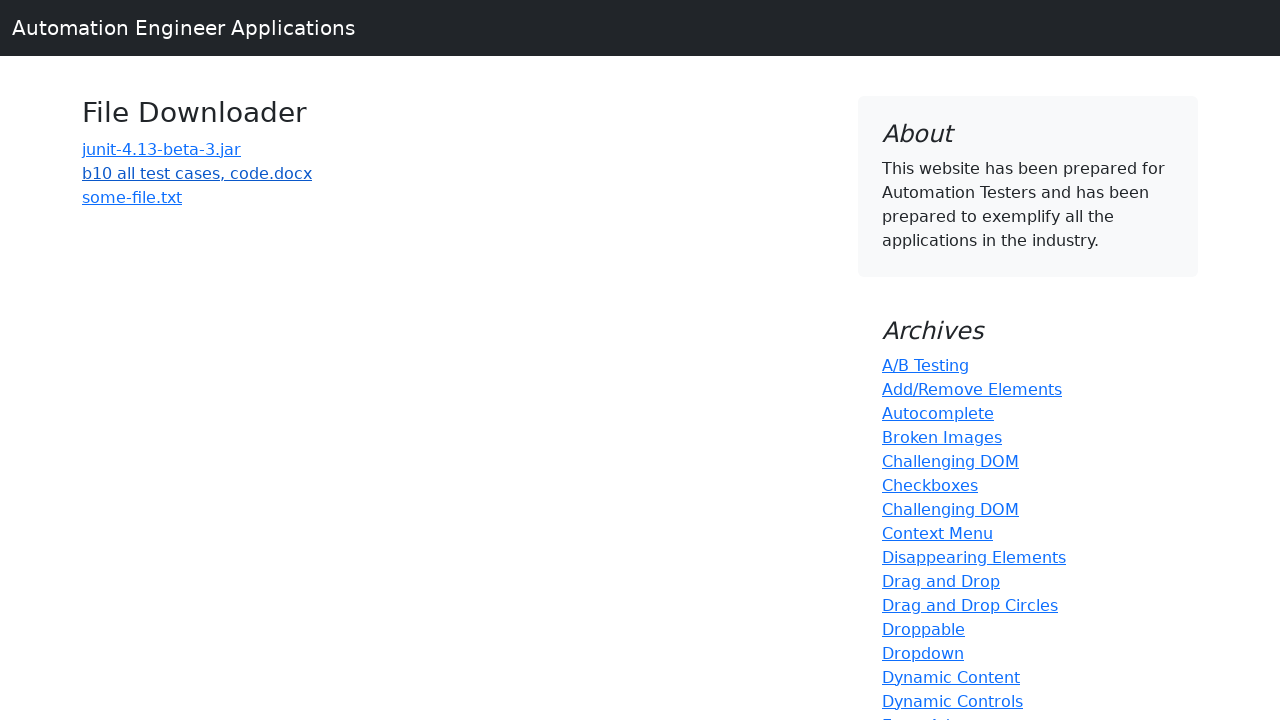

Download completed
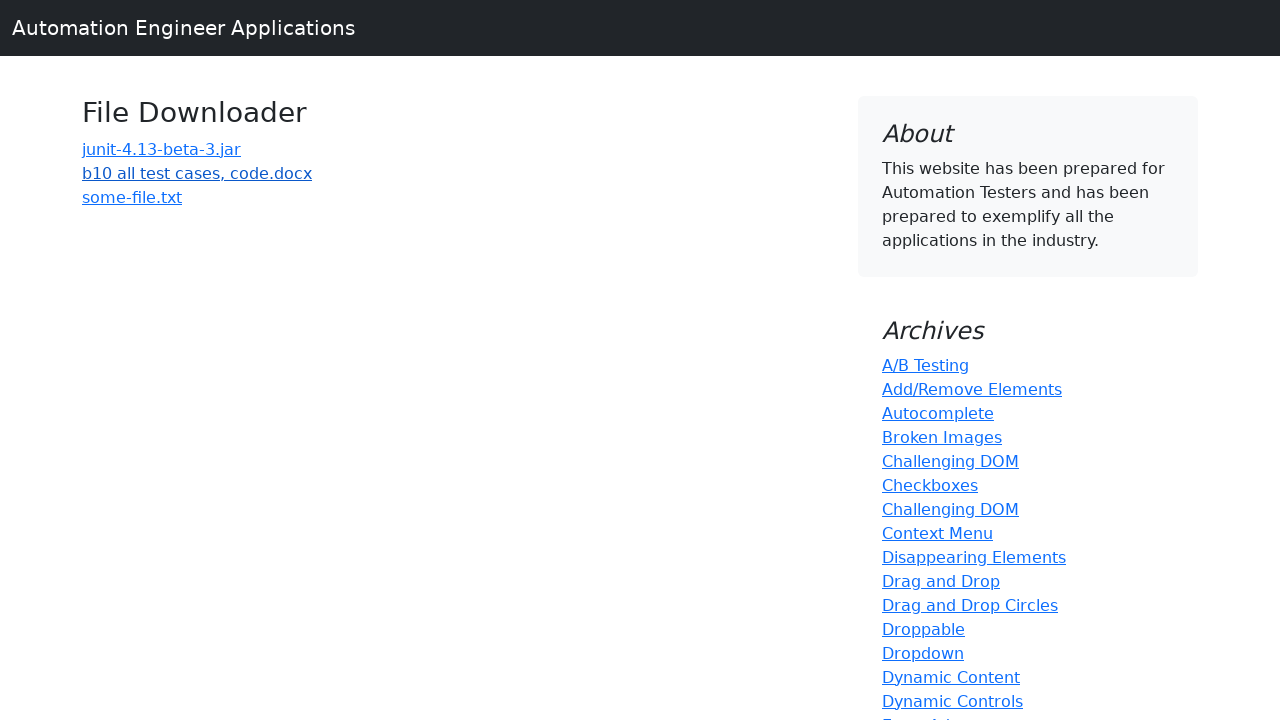

Verified download filename matches expected 'b10 all test cases, code.docx'
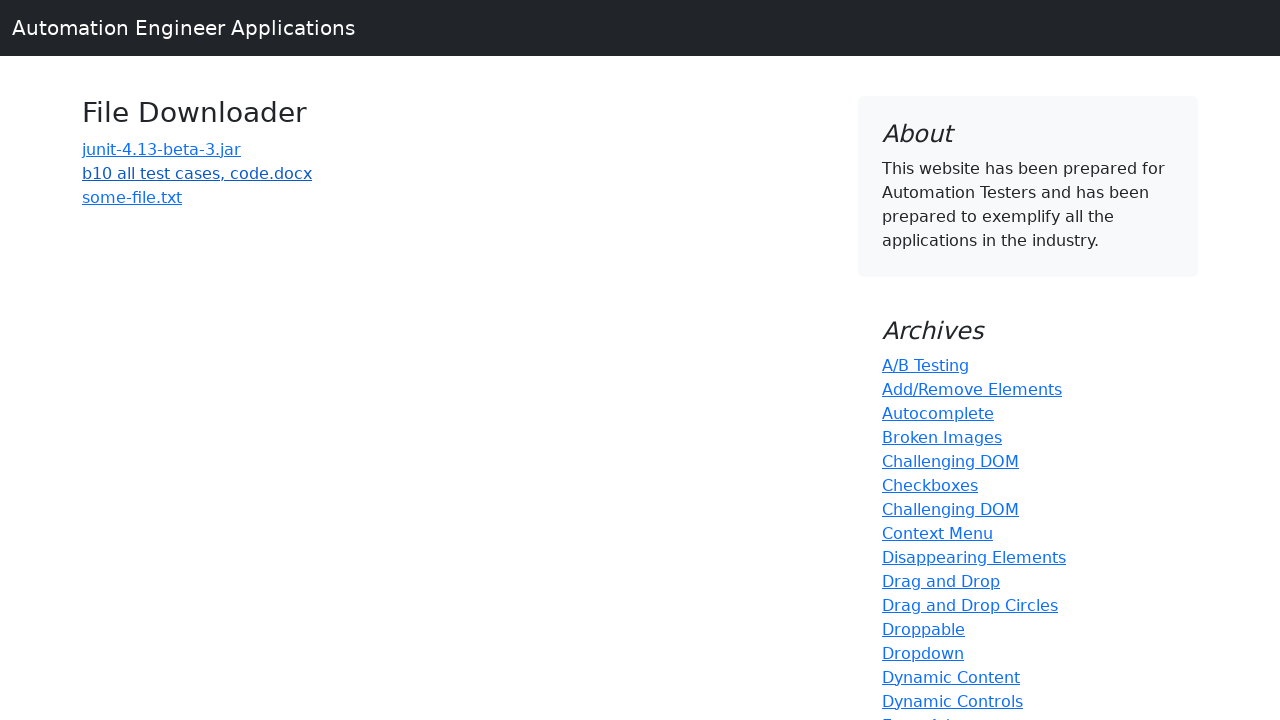

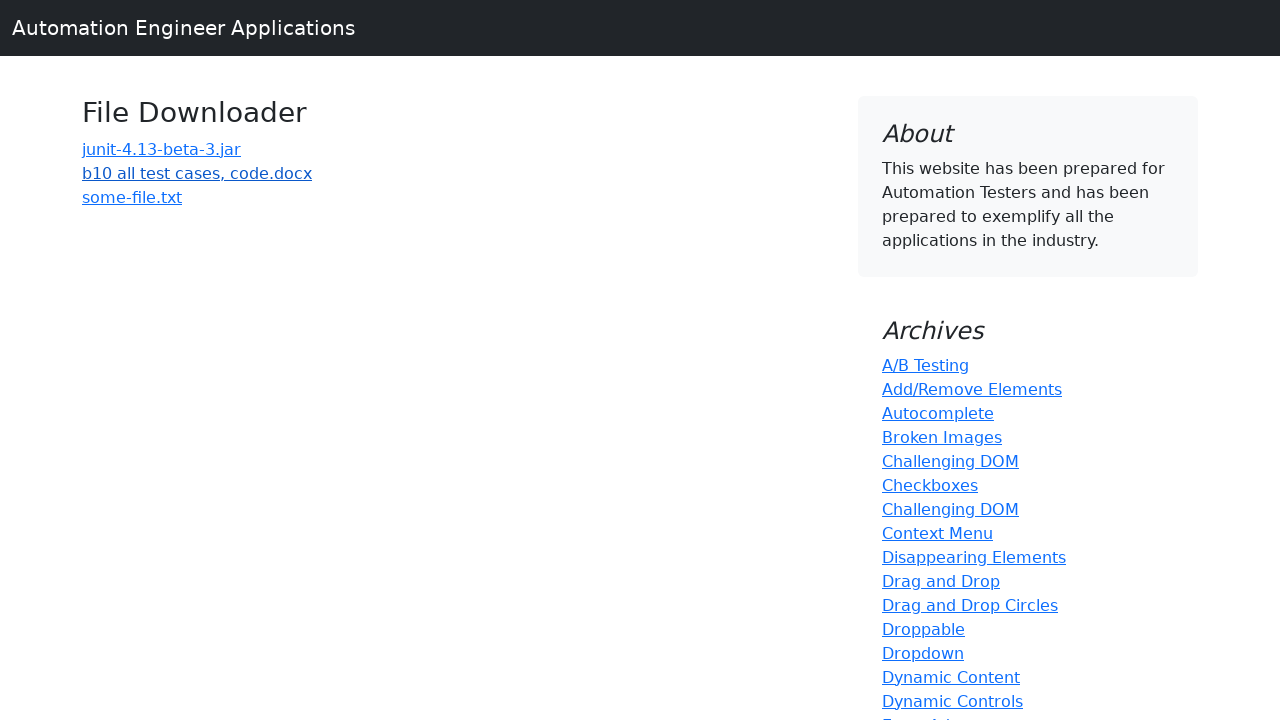